Tests a mortgage calculator by entering home value and principal amount, then submitting the form

Starting URL: http://www.mortgagecalculator.org/

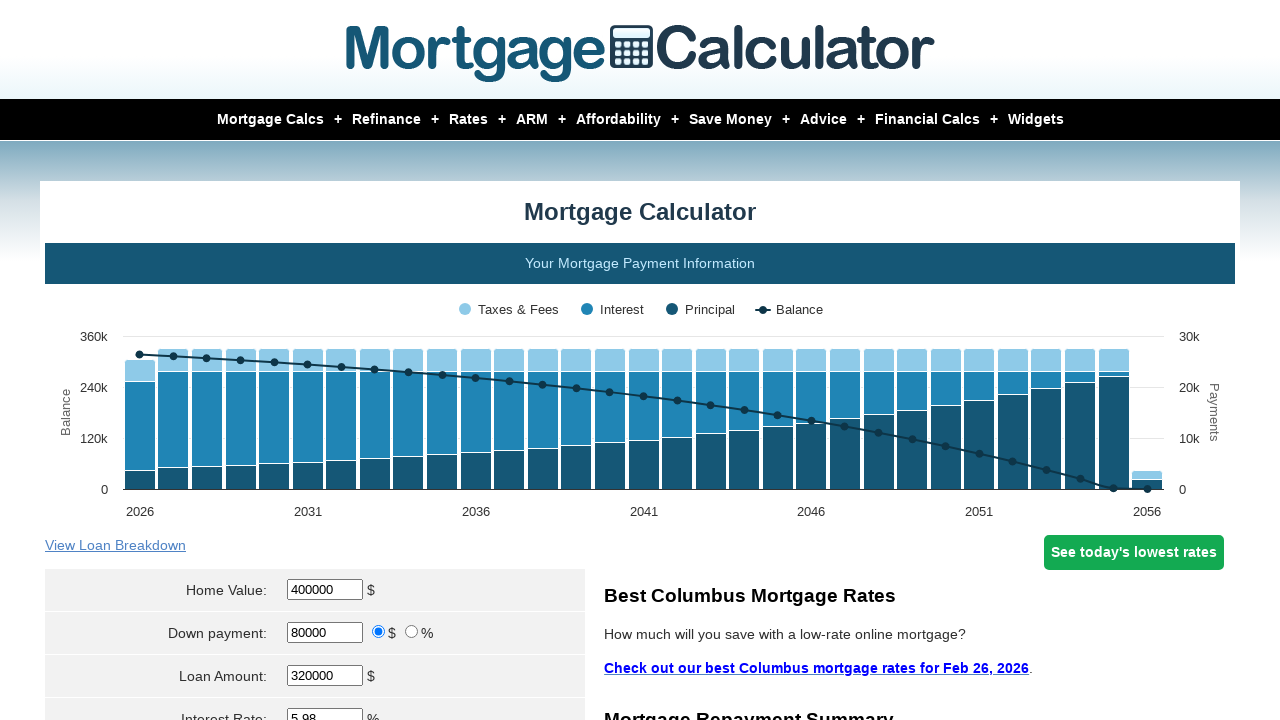

Filled home value field with '175' on input[name='param[homevalue]']
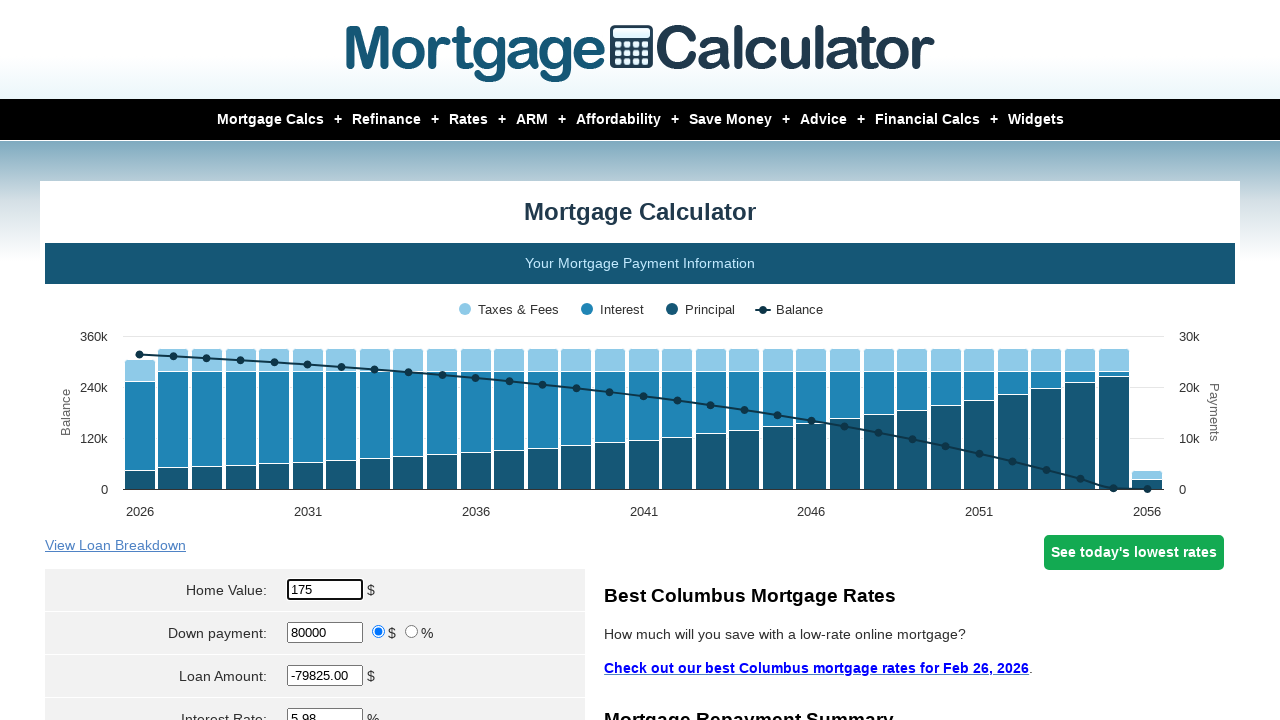

Filled principal field with '50' on input[name='param[principal]']
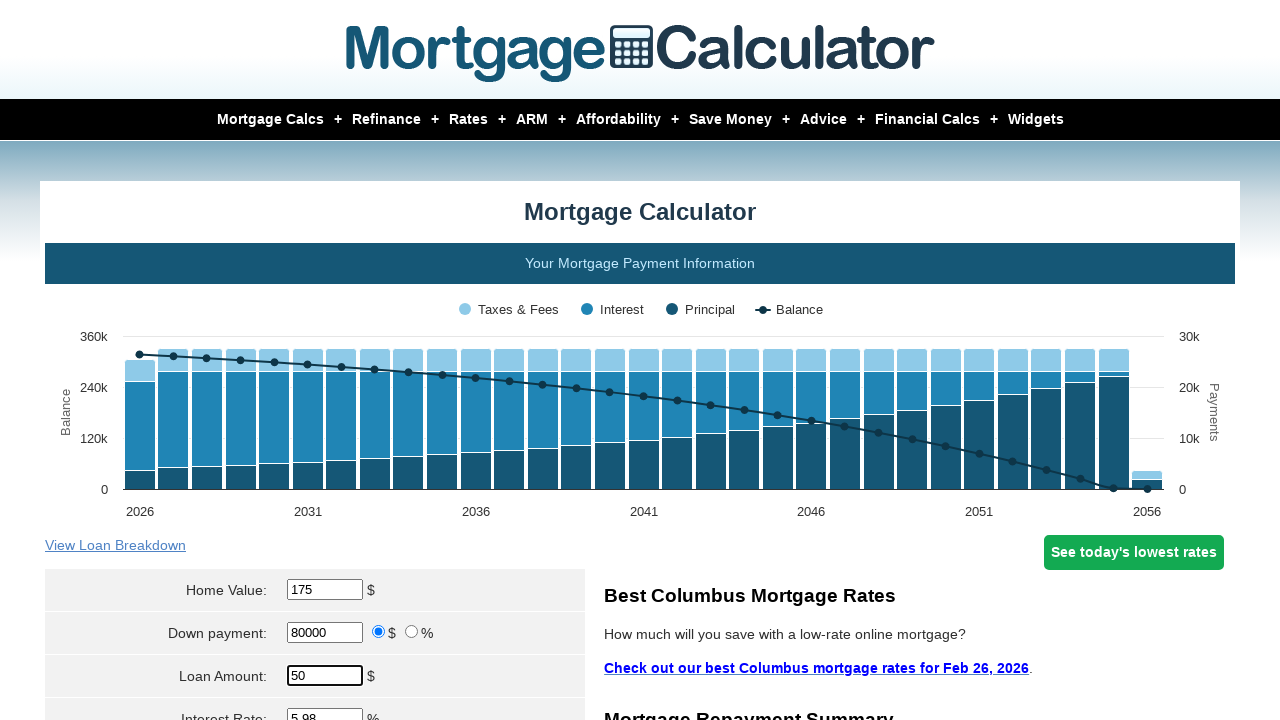

Clicked submit button to calculate mortgage at (315, 360) on input[type='submit']
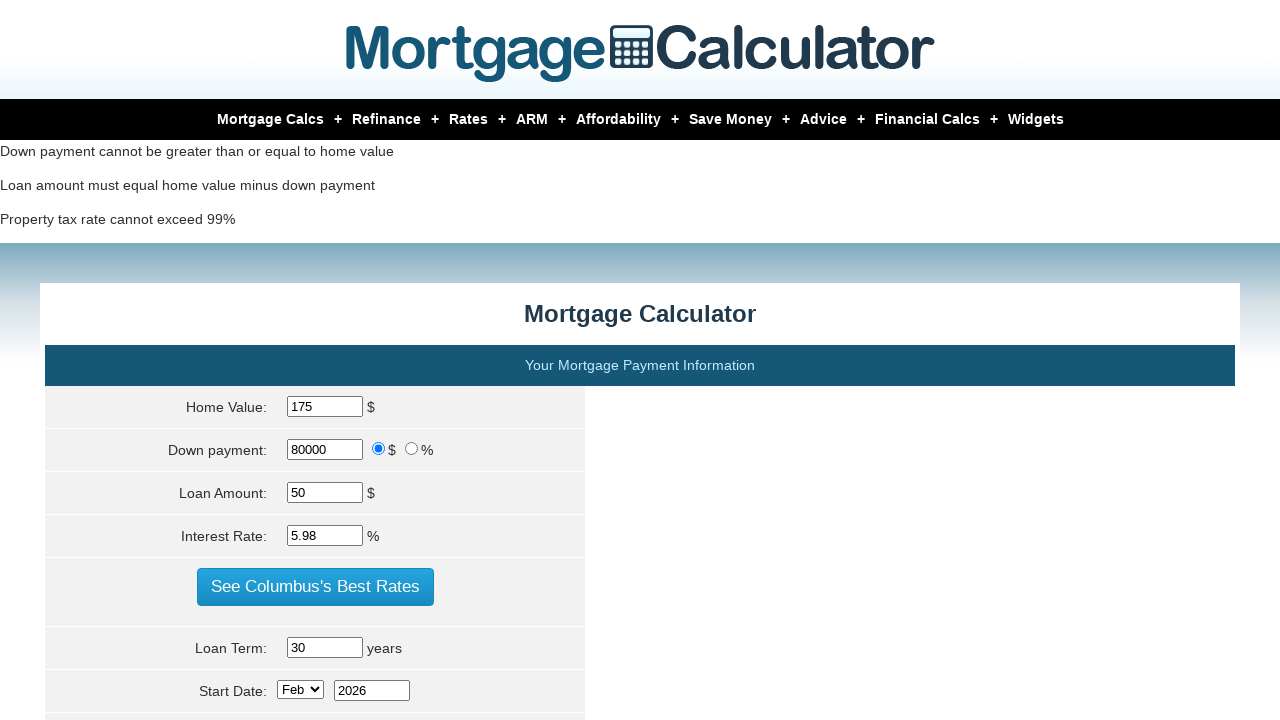

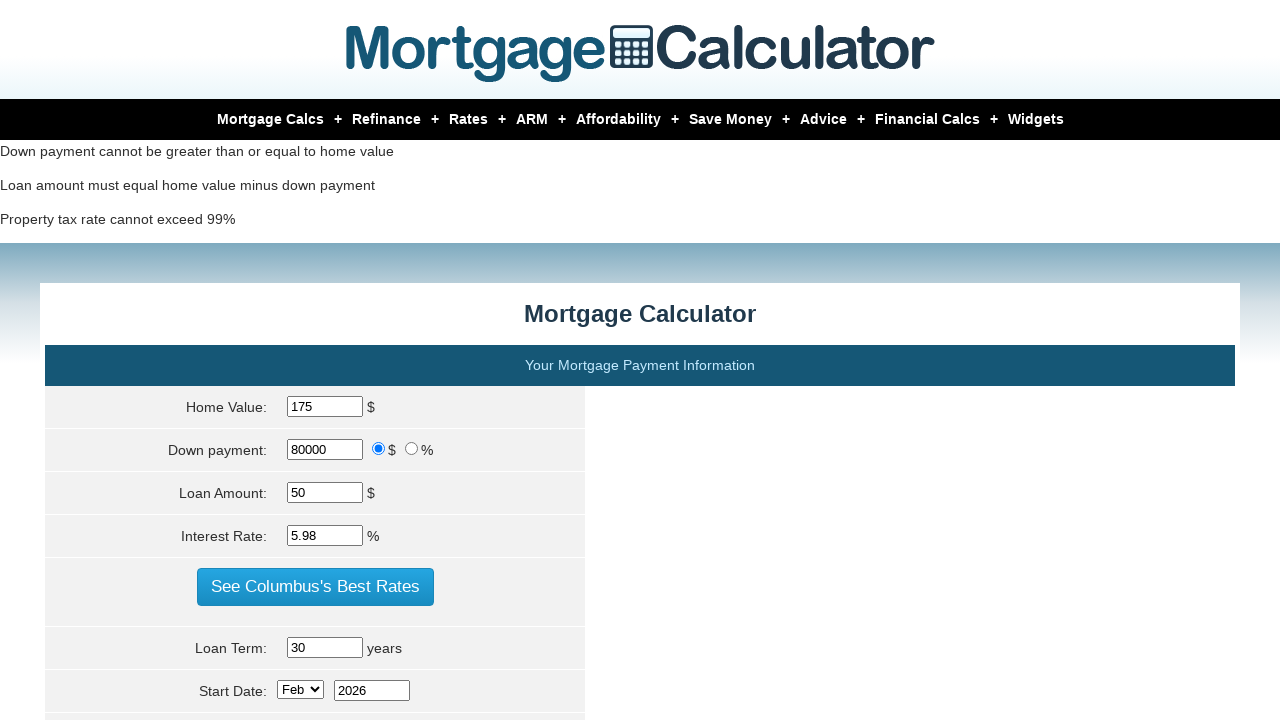